Tests hover functionality on the third user profile by hovering over the image, verifying the username appears, and clicking the profile link

Starting URL: http://the-internet.herokuapp.com/hovers

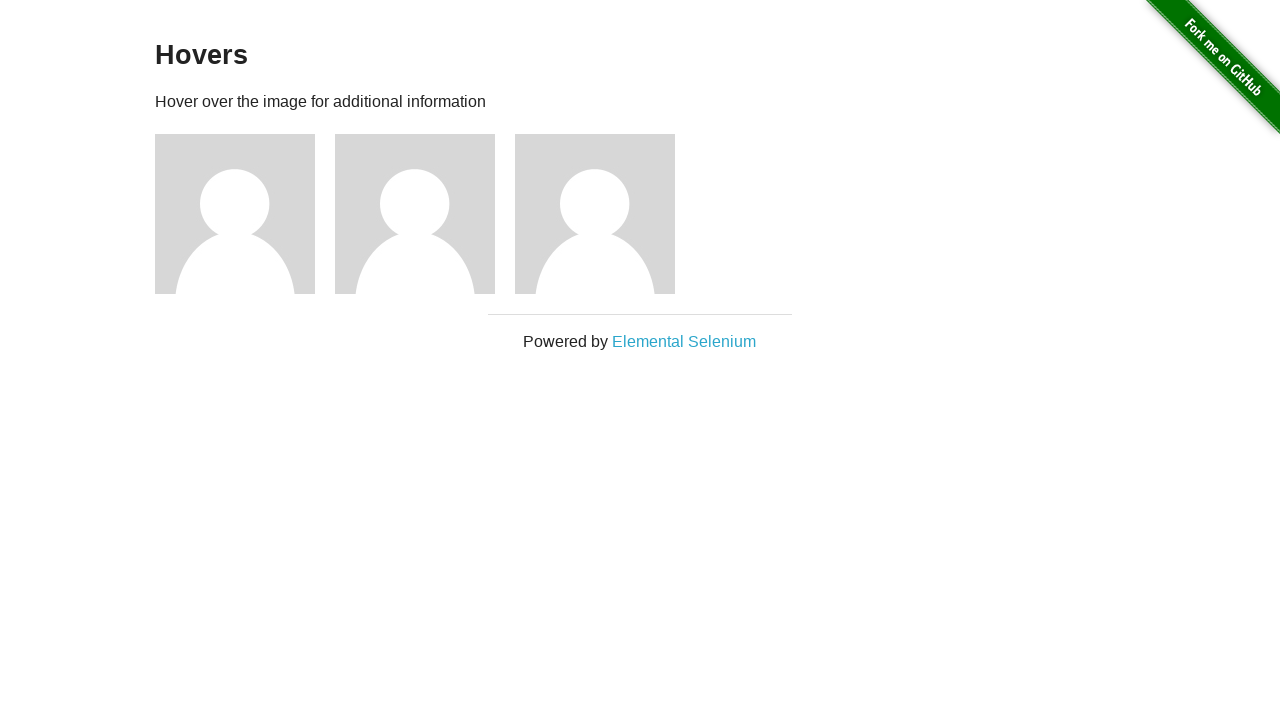

Hovered over the third user profile image at (605, 214) on (//*[@class='figure'])[3]
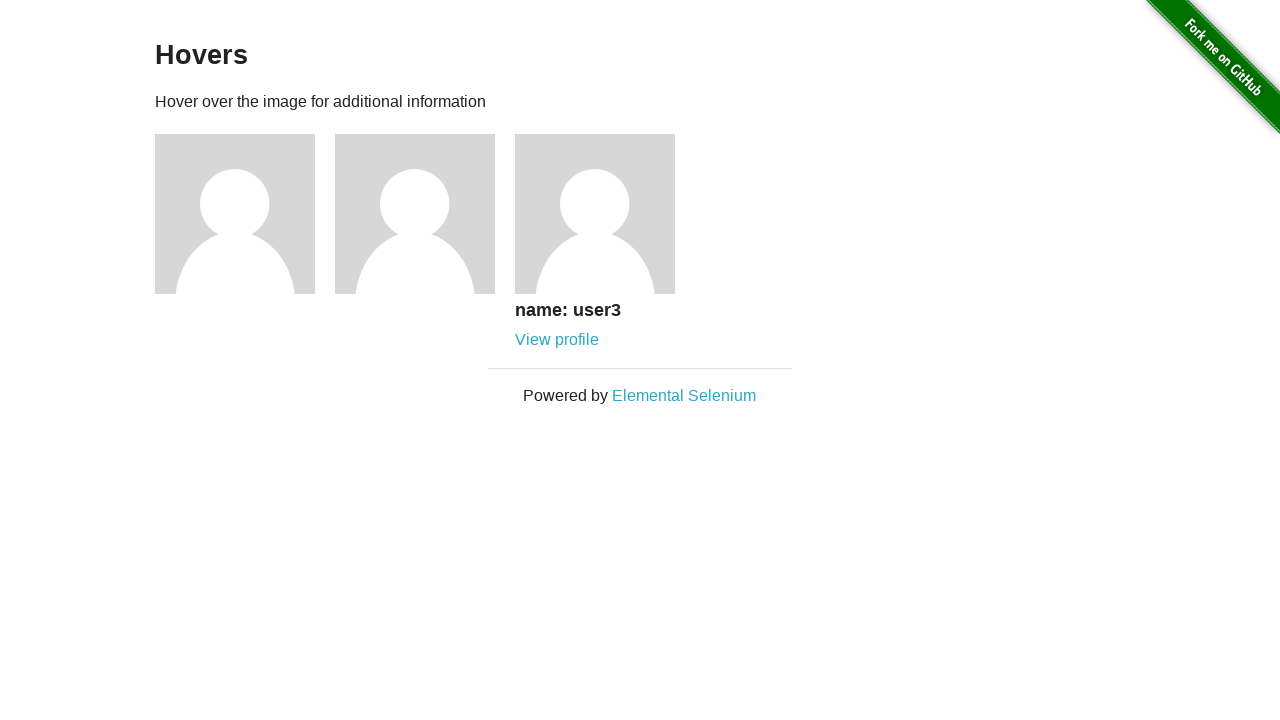

Username 'user3' appeared on hover
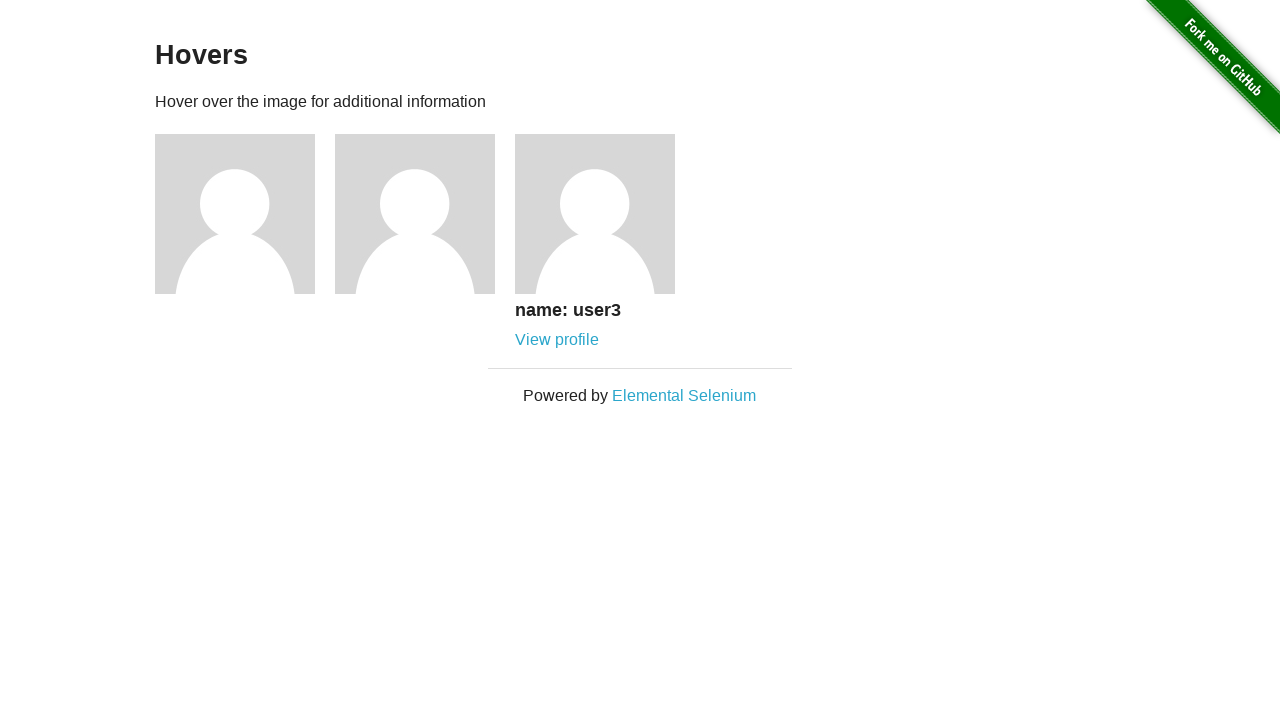

Clicked on user3 profile link at (557, 340) on xpath=//a[@href='/users/3']
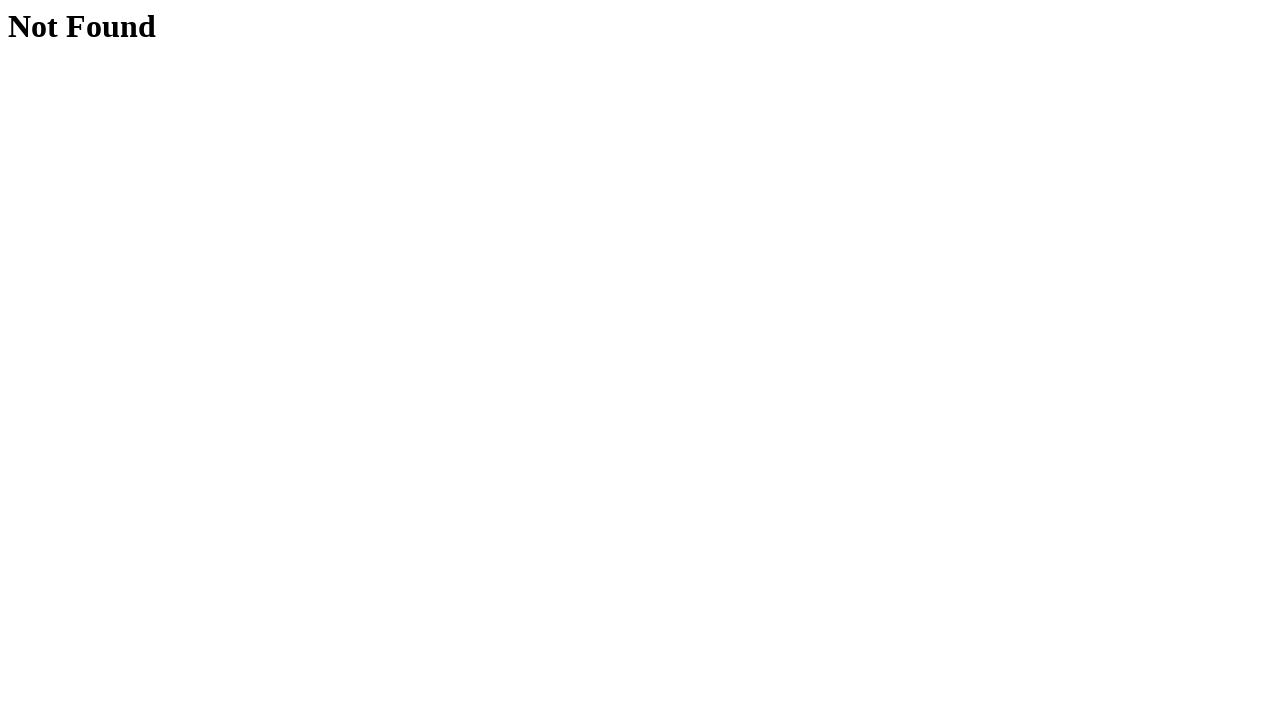

User3 profile page loaded successfully
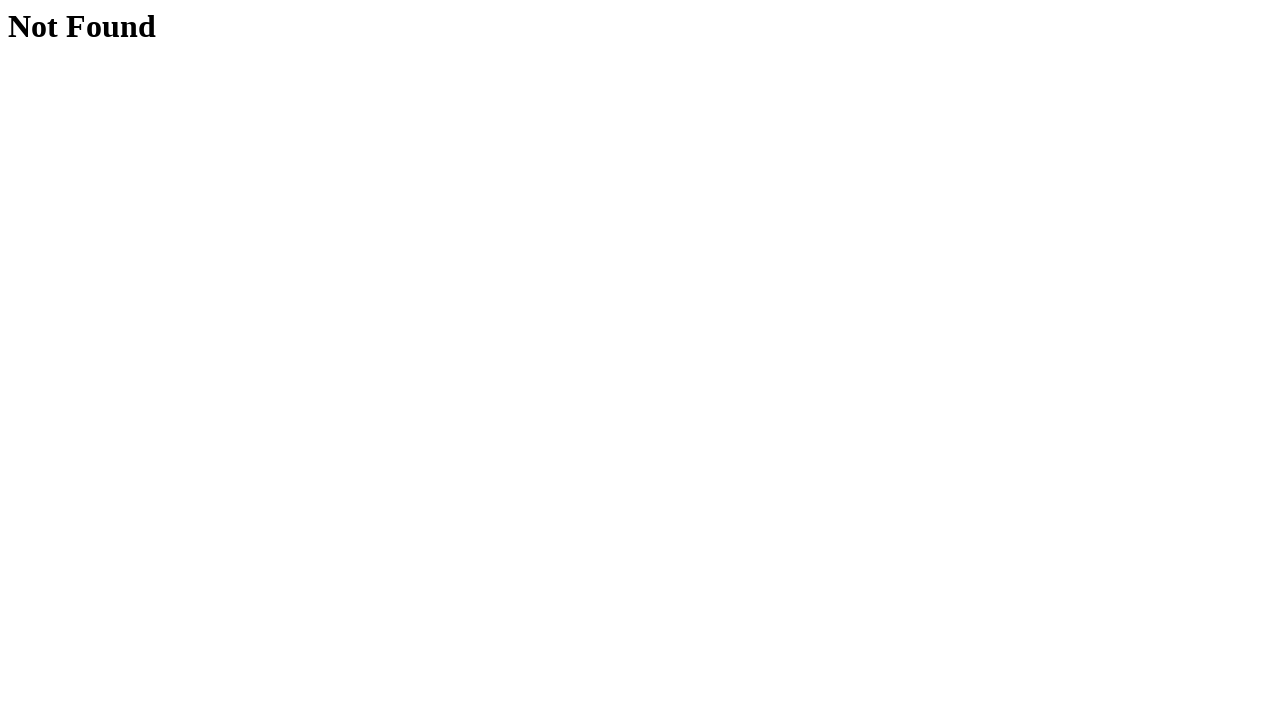

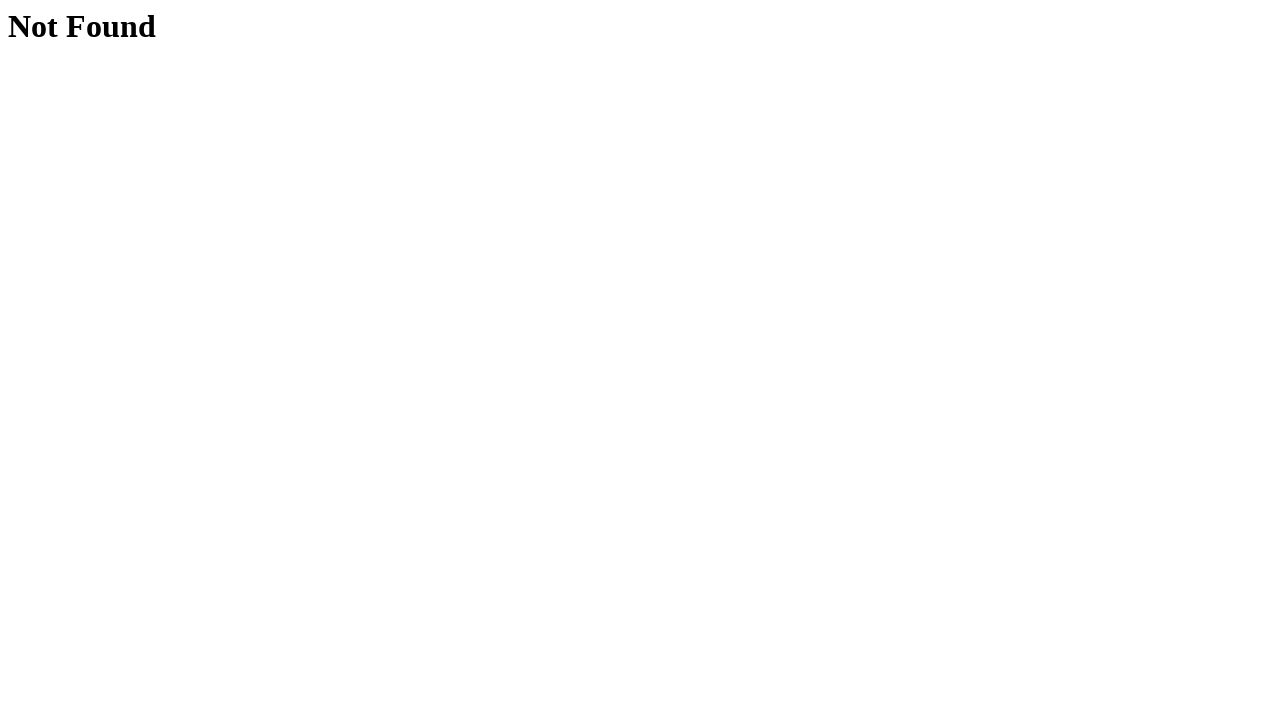